Tests window/tab handling by clicking a link that opens a new window, switching to that window, and verifying the heading text on the new page.

Starting URL: https://the-internet.herokuapp.com/iframe

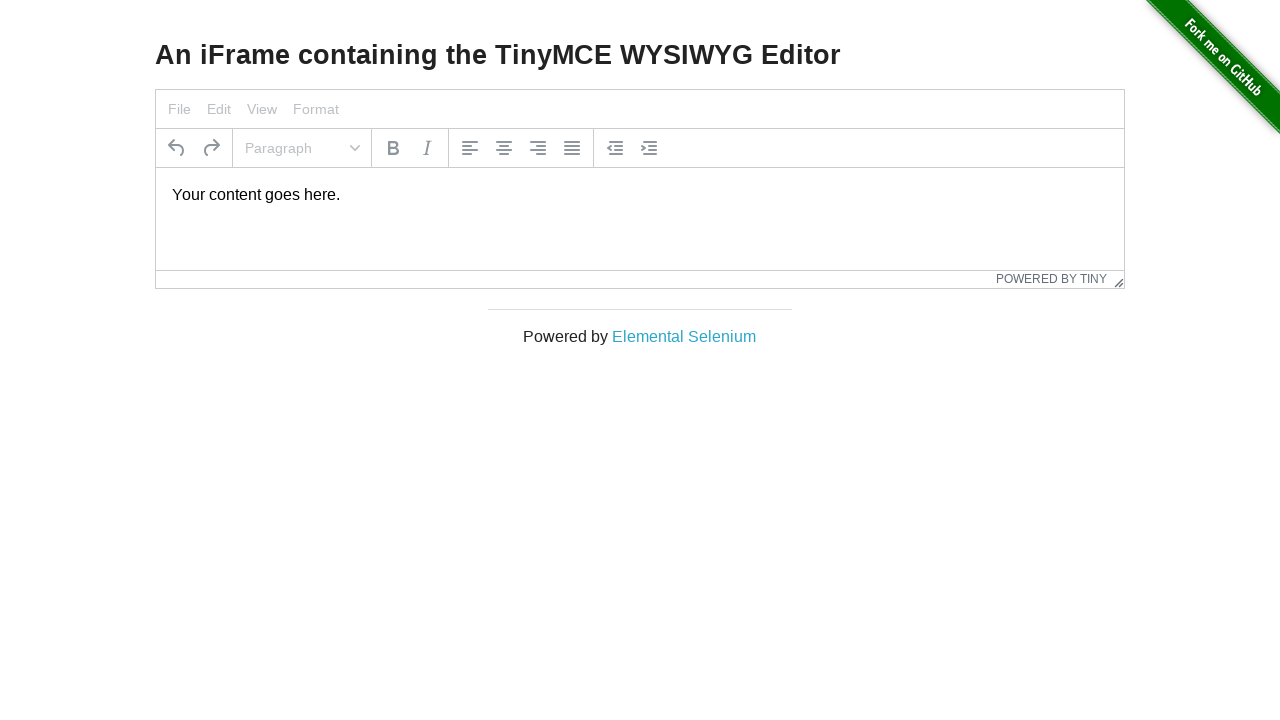

Clicked 'Elemental Selenium' link to open new window at (684, 336) on text=Elemental Selenium
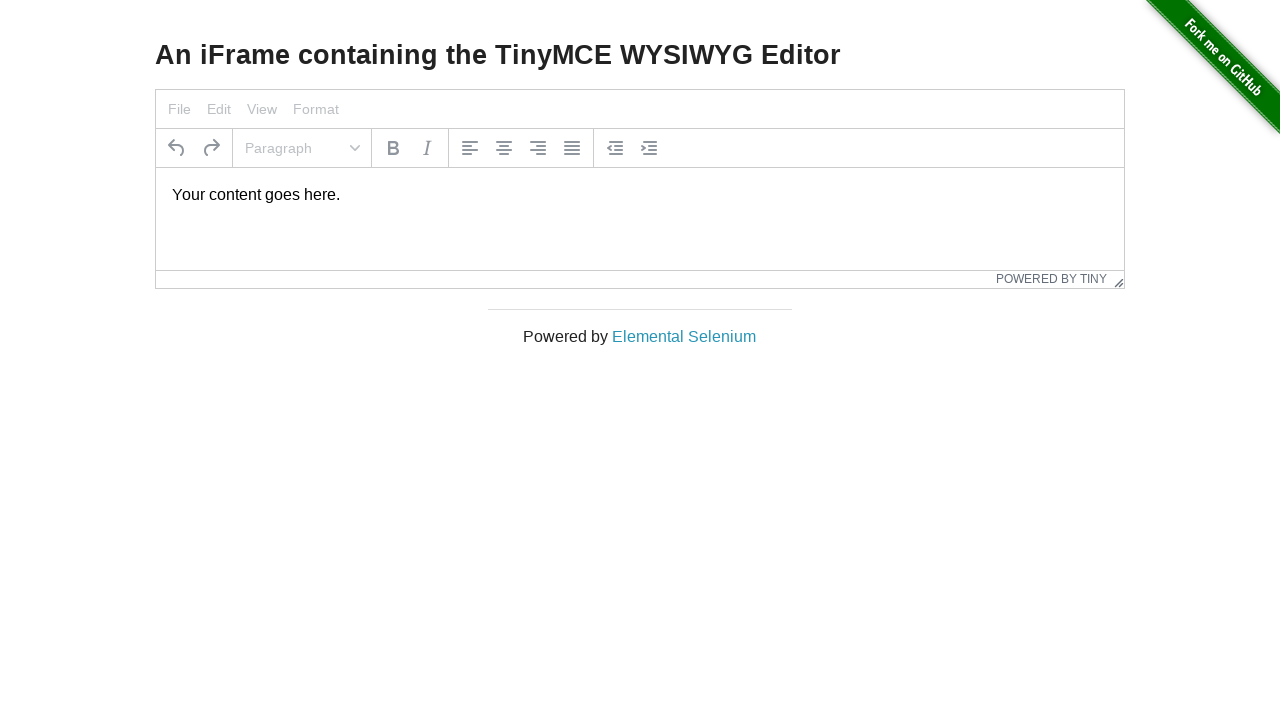

Captured new page object from popup
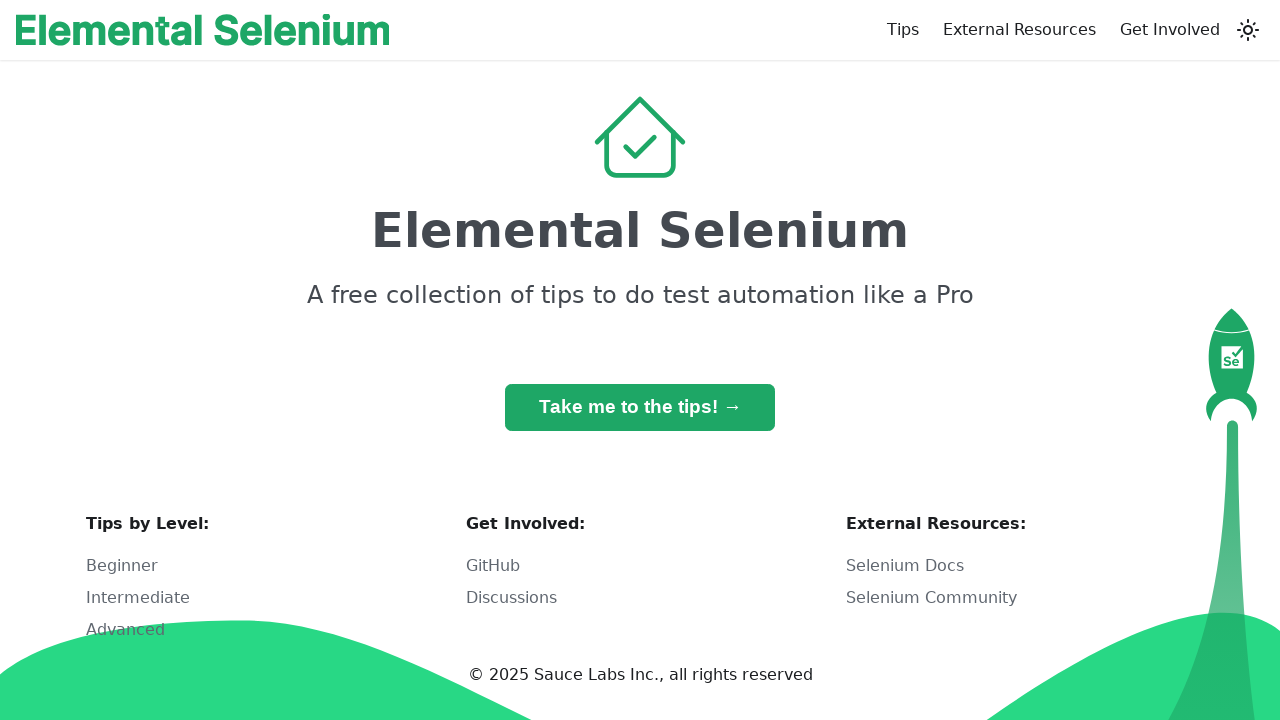

New page finished loading
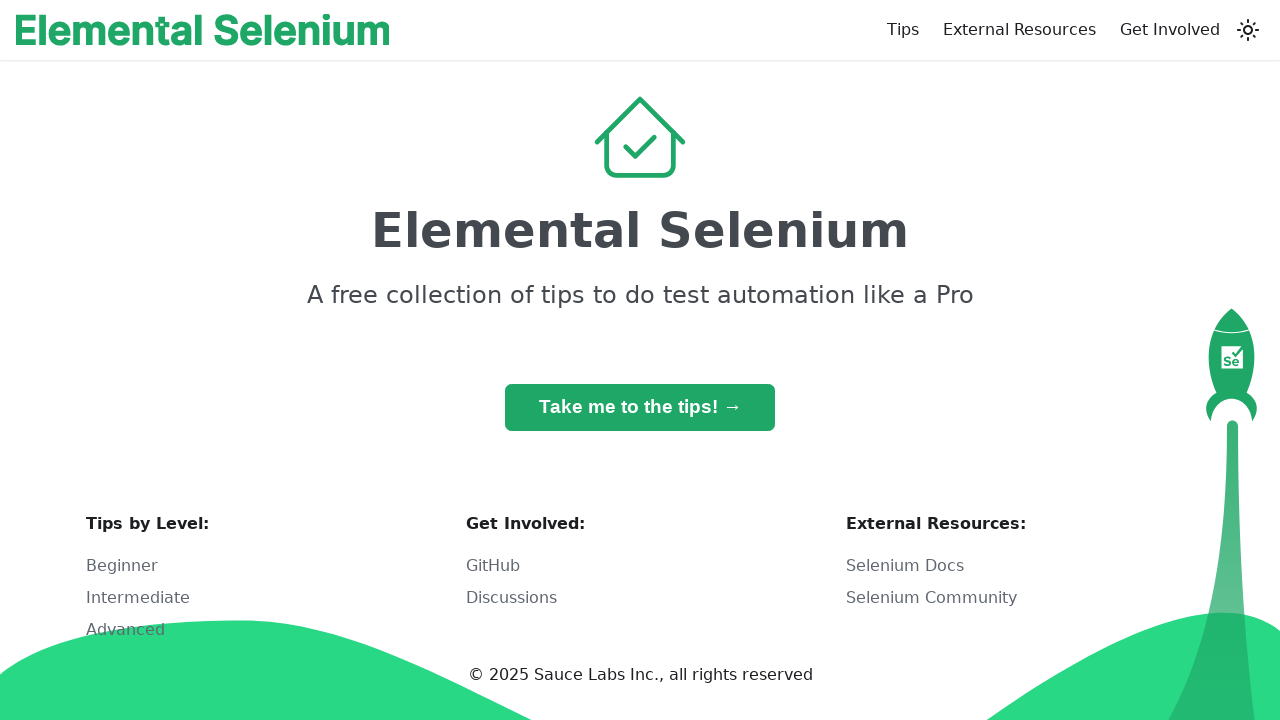

H1 heading element became visible
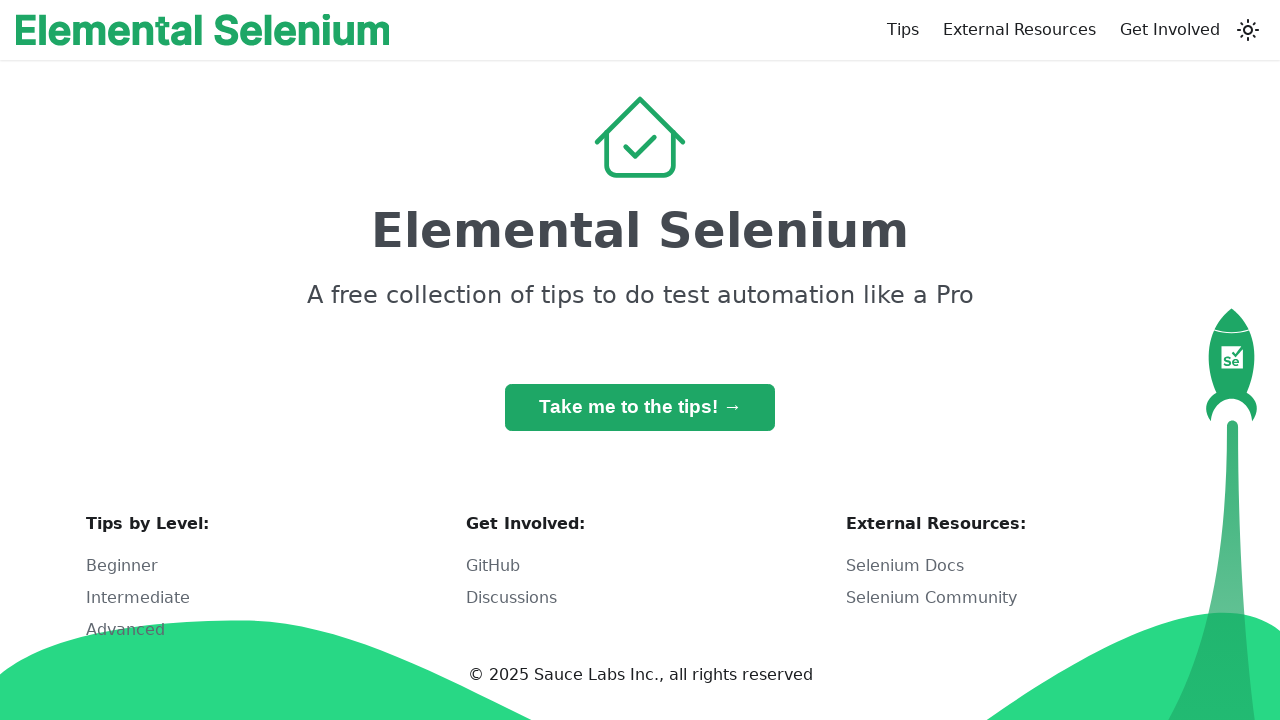

Verified h1 heading is visible
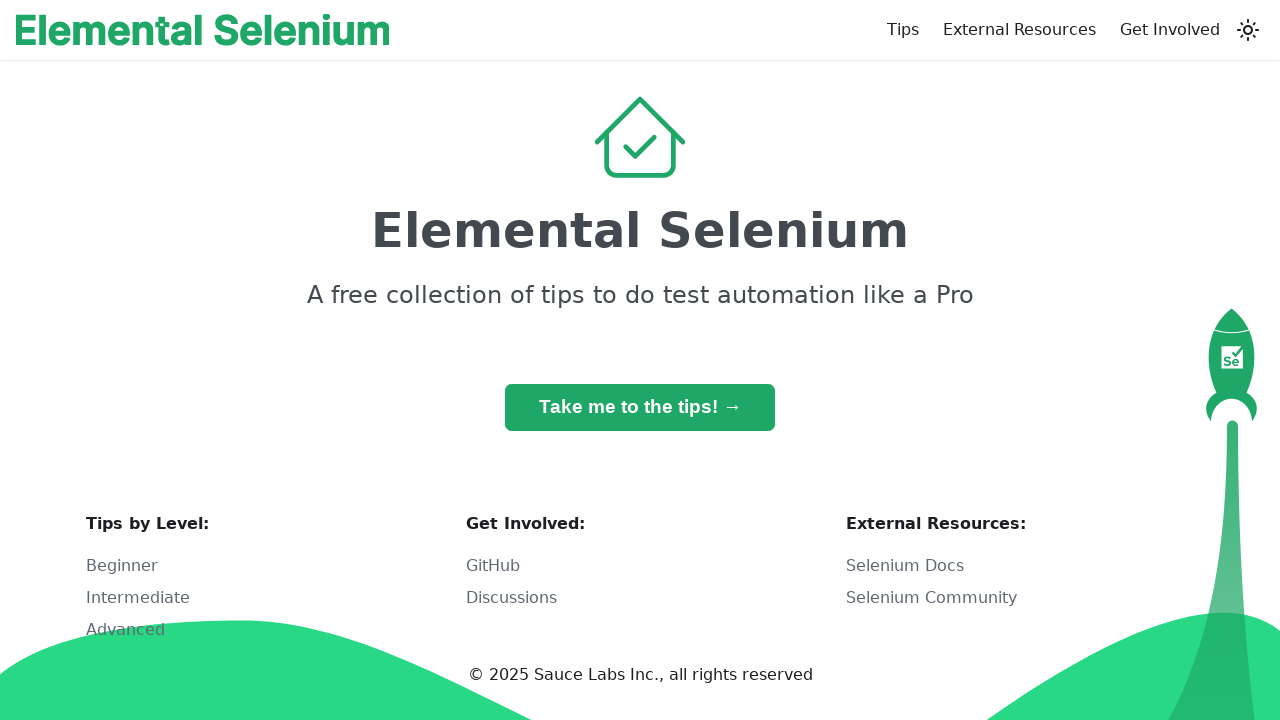

Extracted heading text: 'Elemental Selenium'
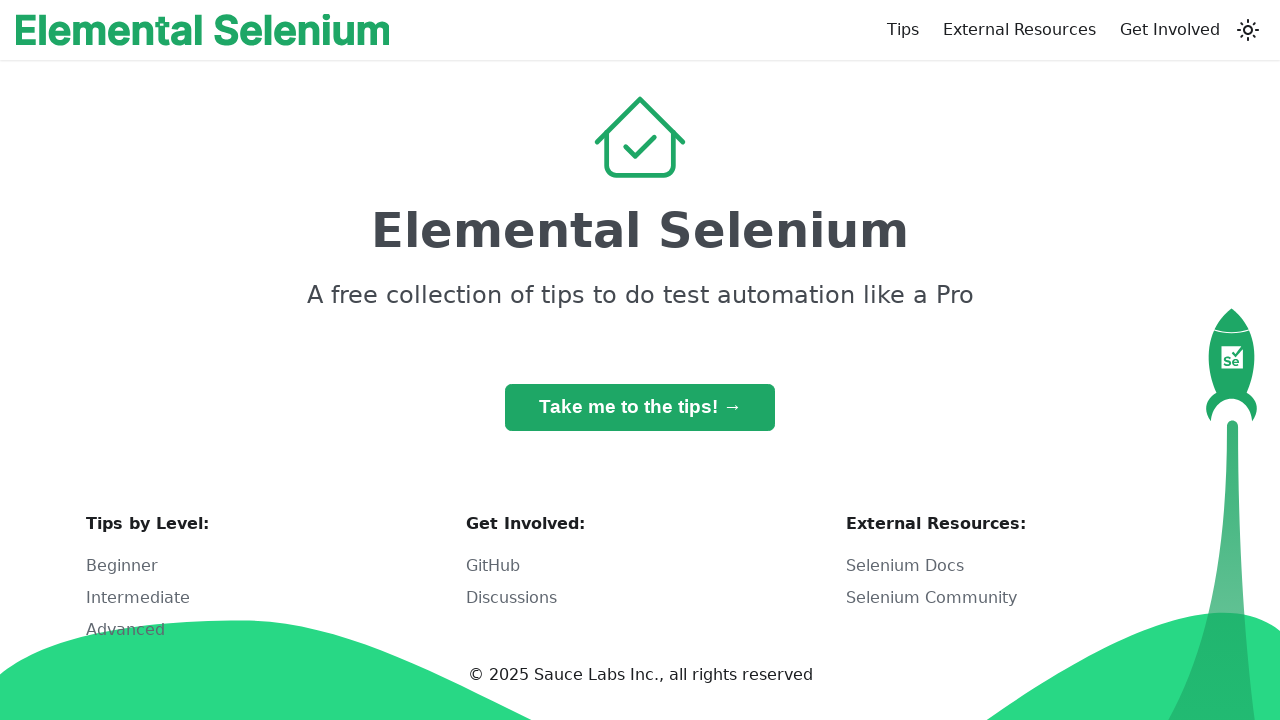

Verified heading contains 'Elemental Selenium'
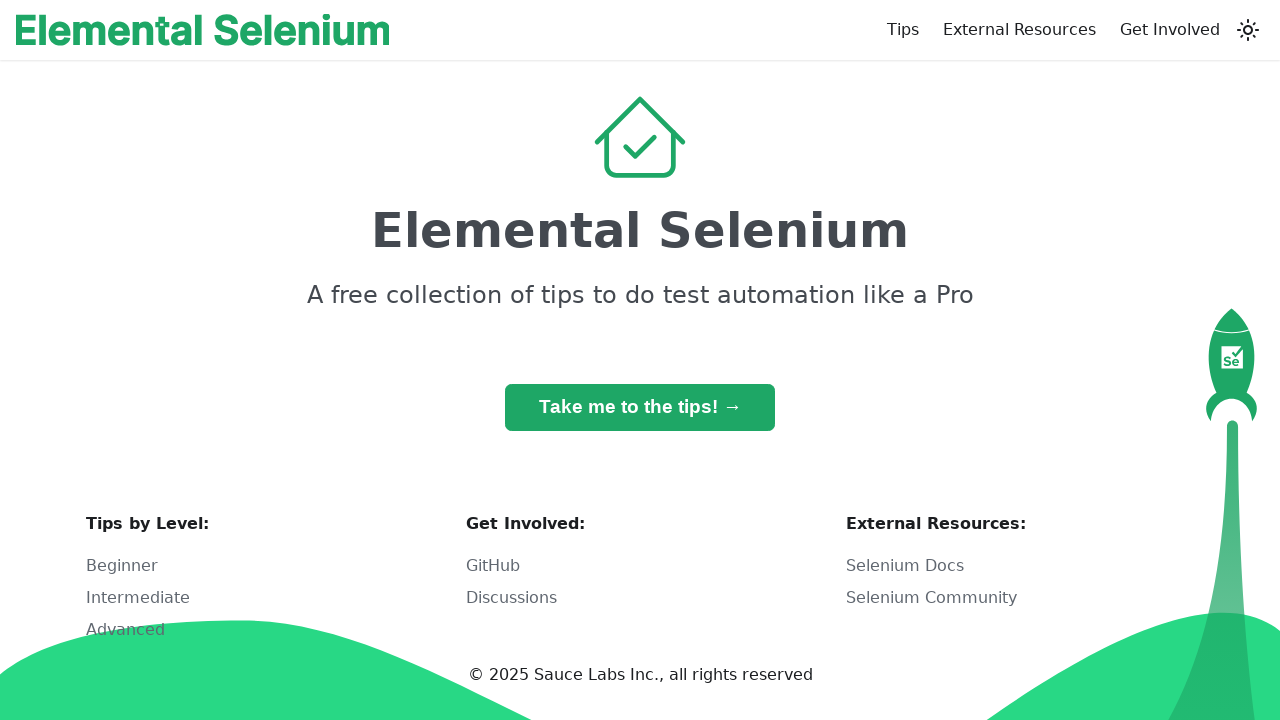

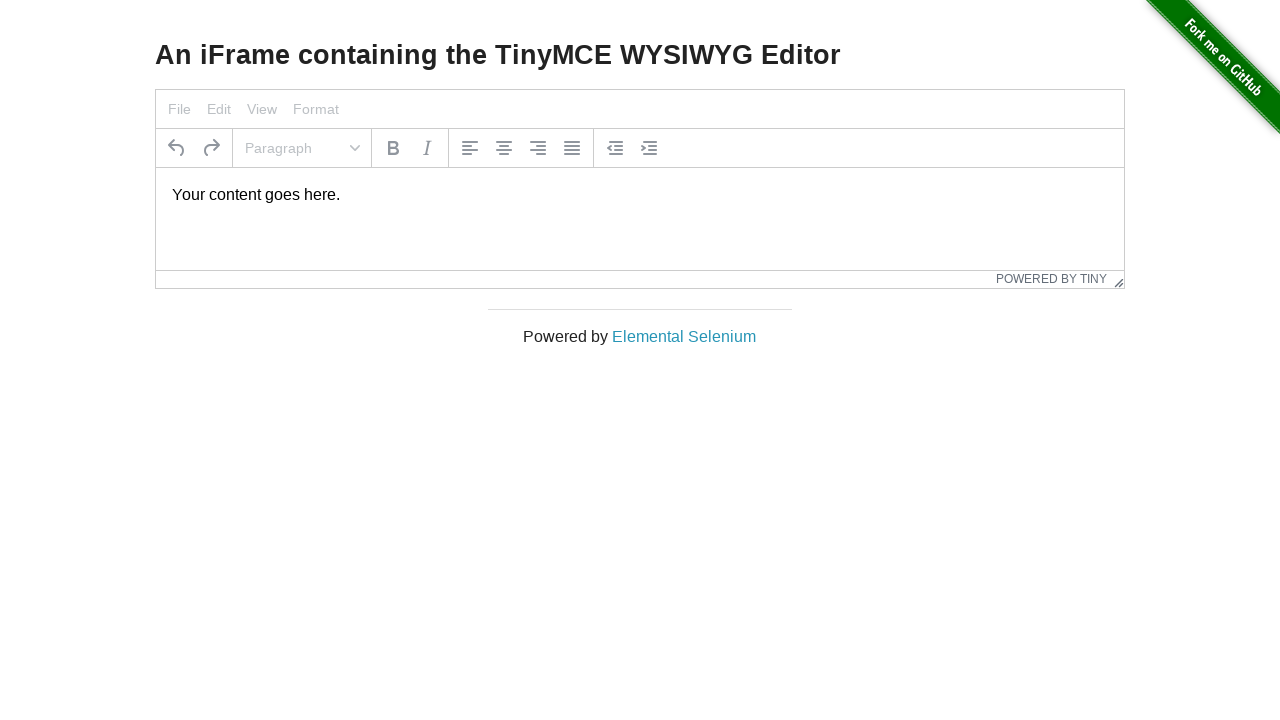